Tests opening multiple links in new tabs from a specific section of the page and retrieves their titles

Starting URL: http://qaclickacademy.com/practice.php

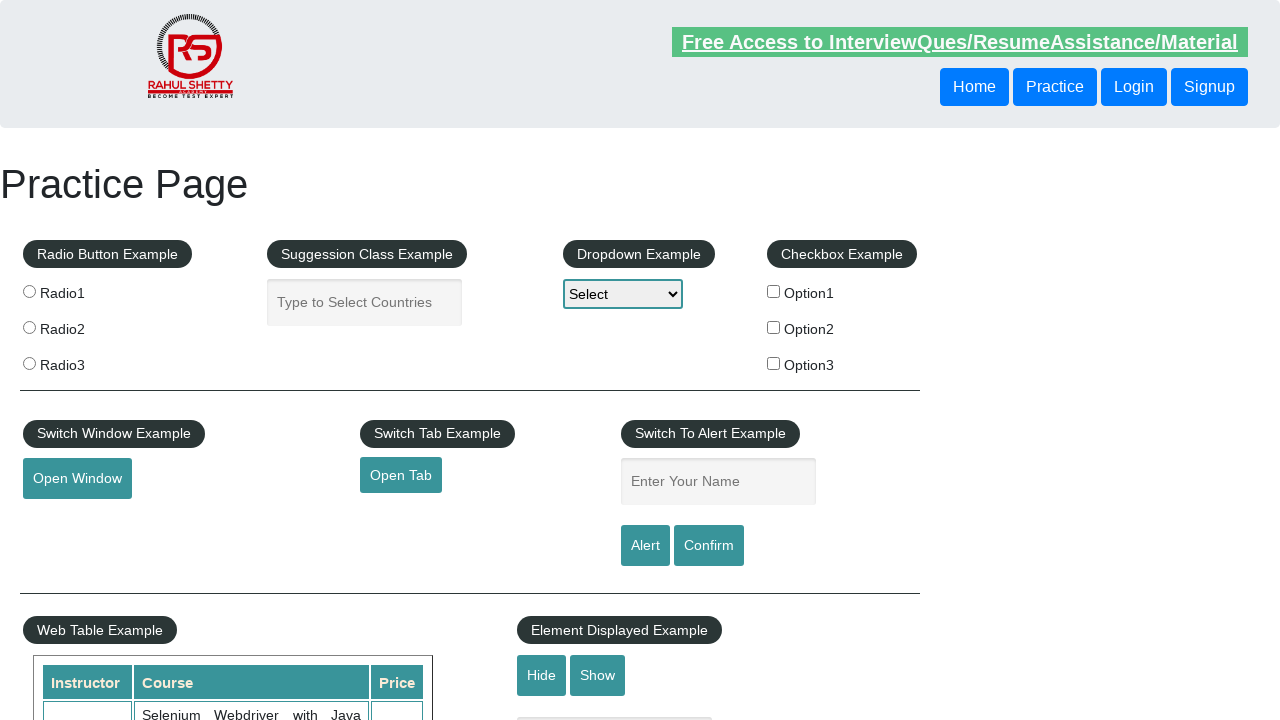

Counted total links on page: 27
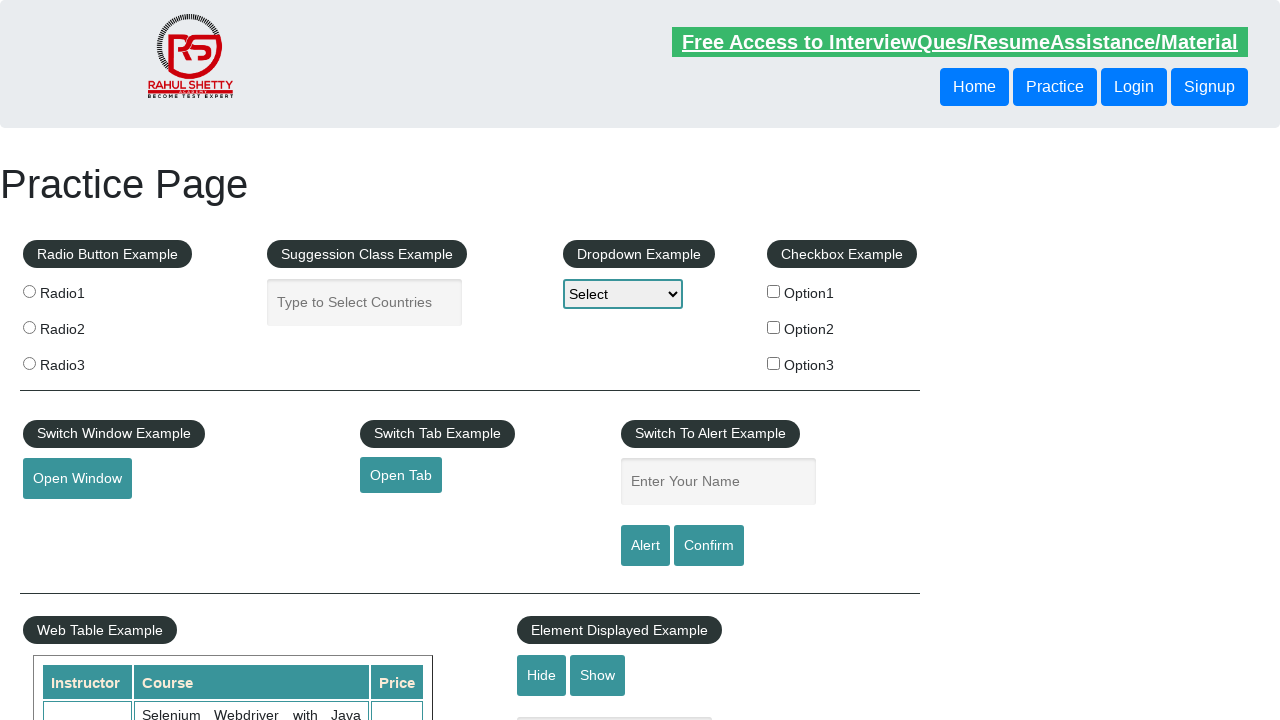

Located footer section (#gf-BIG)
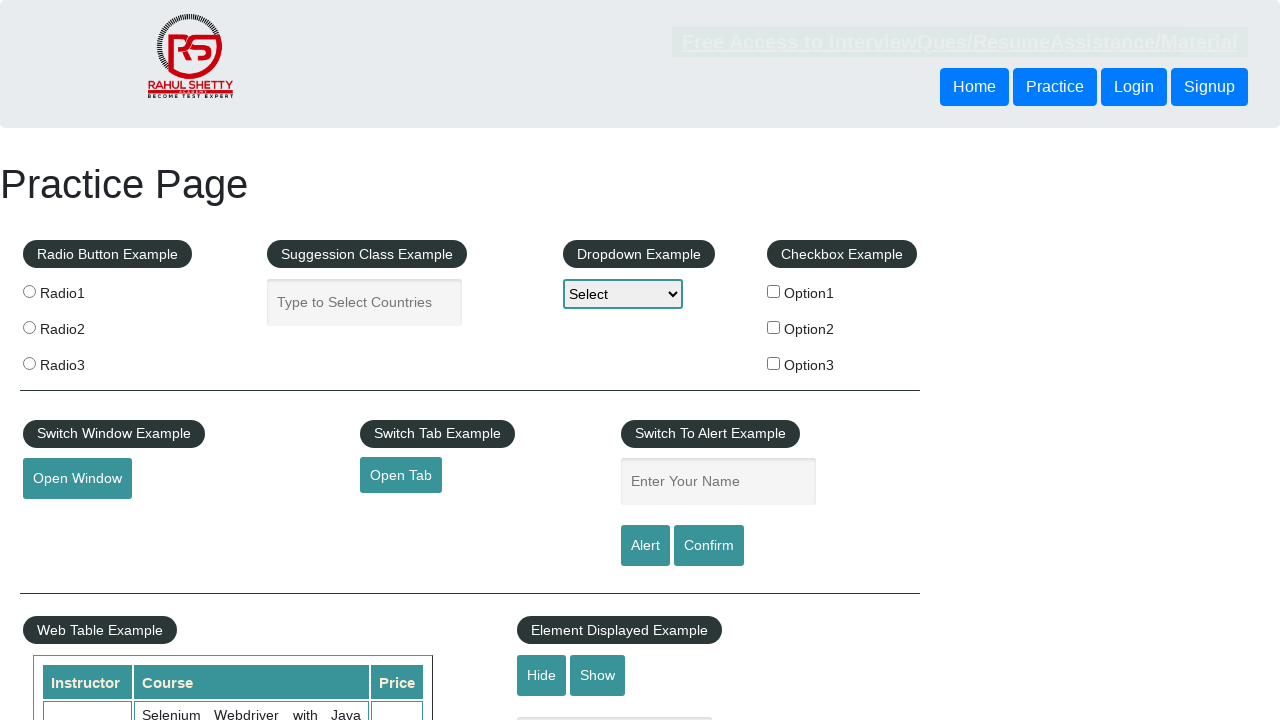

Counted footer links: 20
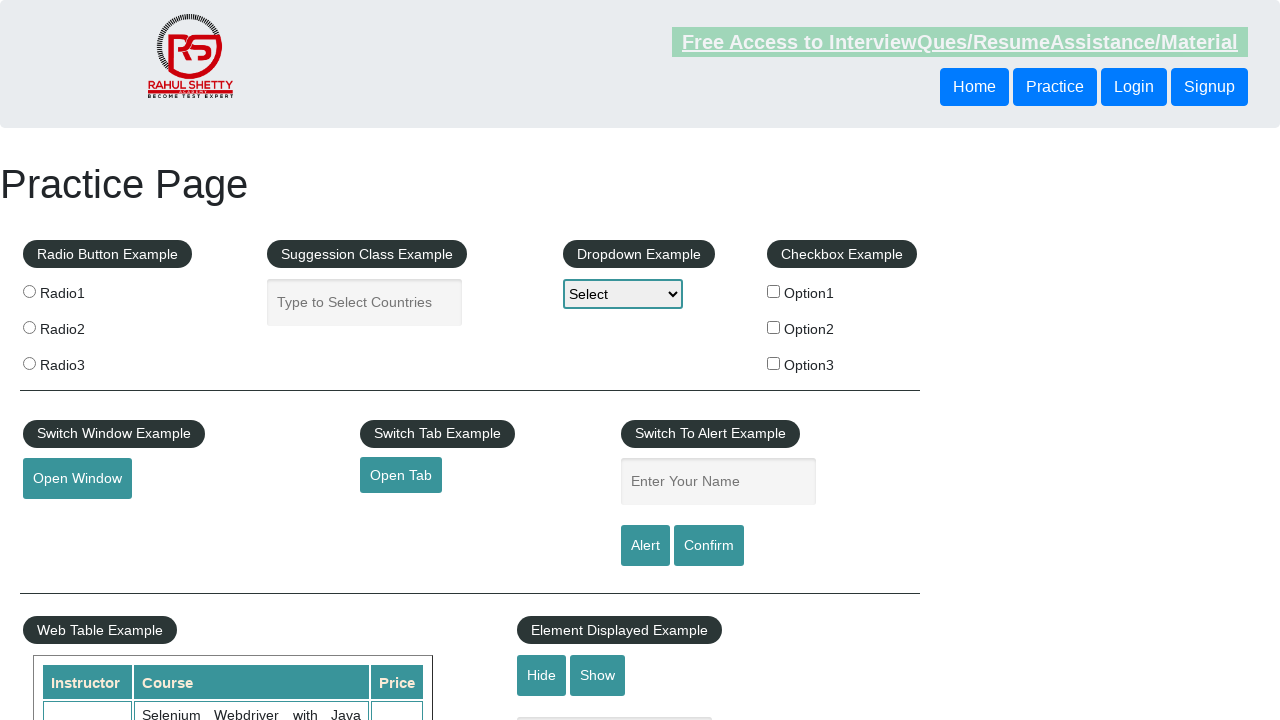

Located first column of footer
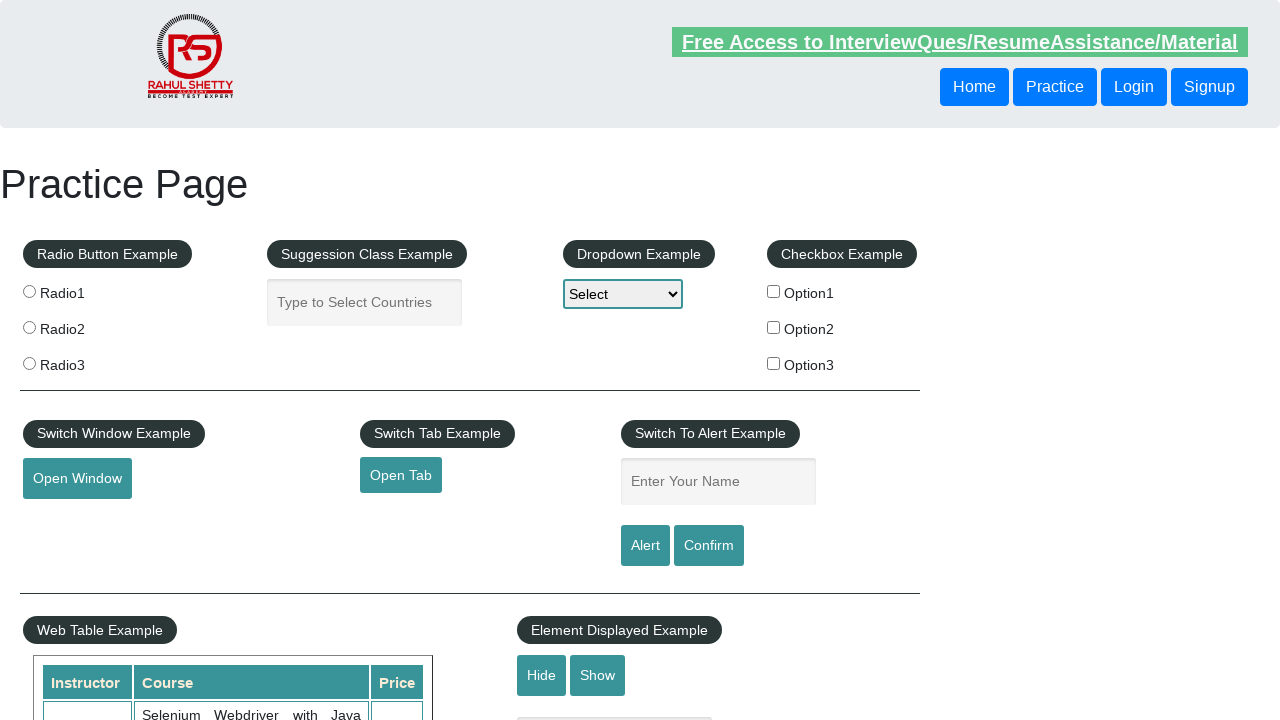

Counted first column links: 5
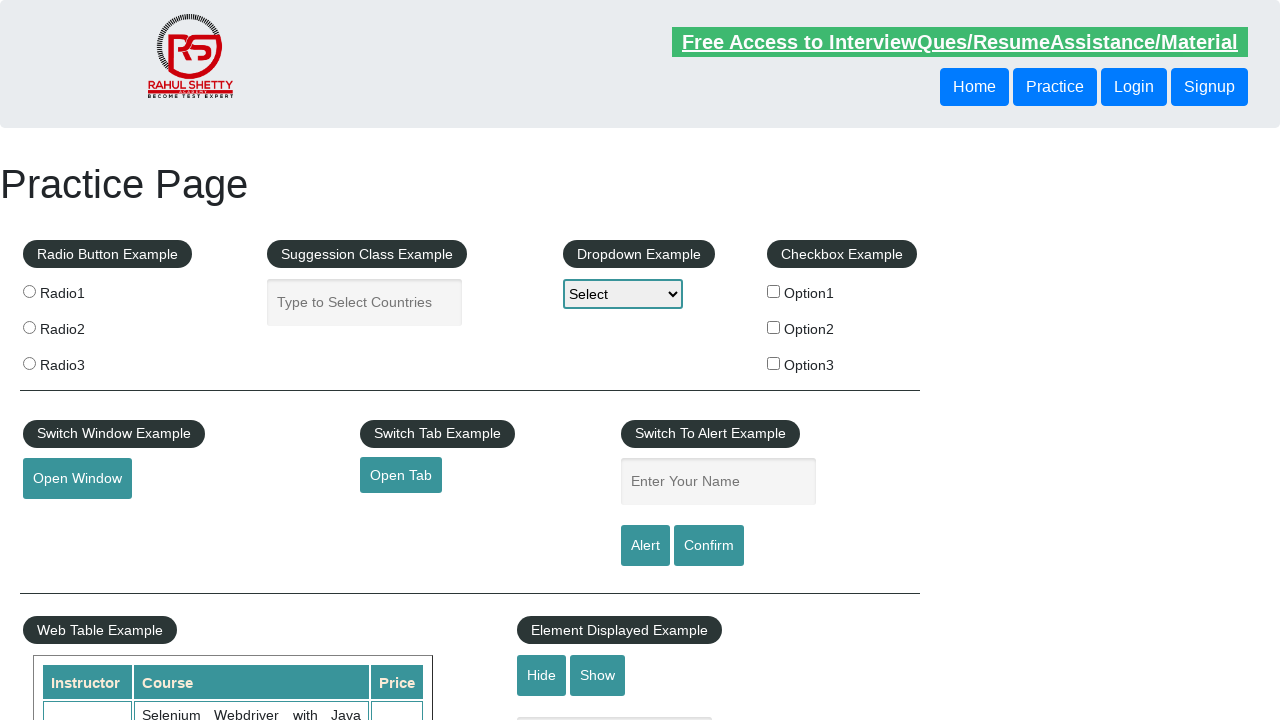

Opened link 1 in new tab using Ctrl+Click at (68, 520) on xpath=//tbody/tr/td[1]/ul >> a >> nth=1
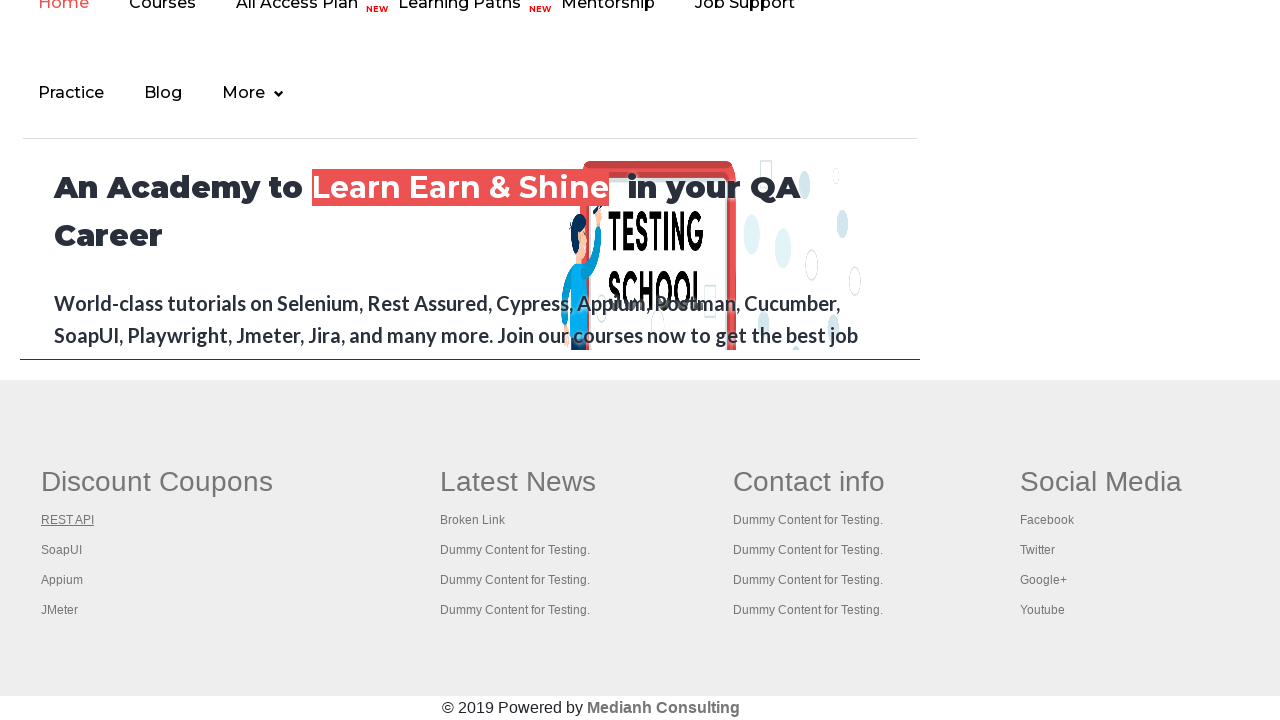

Retrieved title of new tab: REST API Tutorial
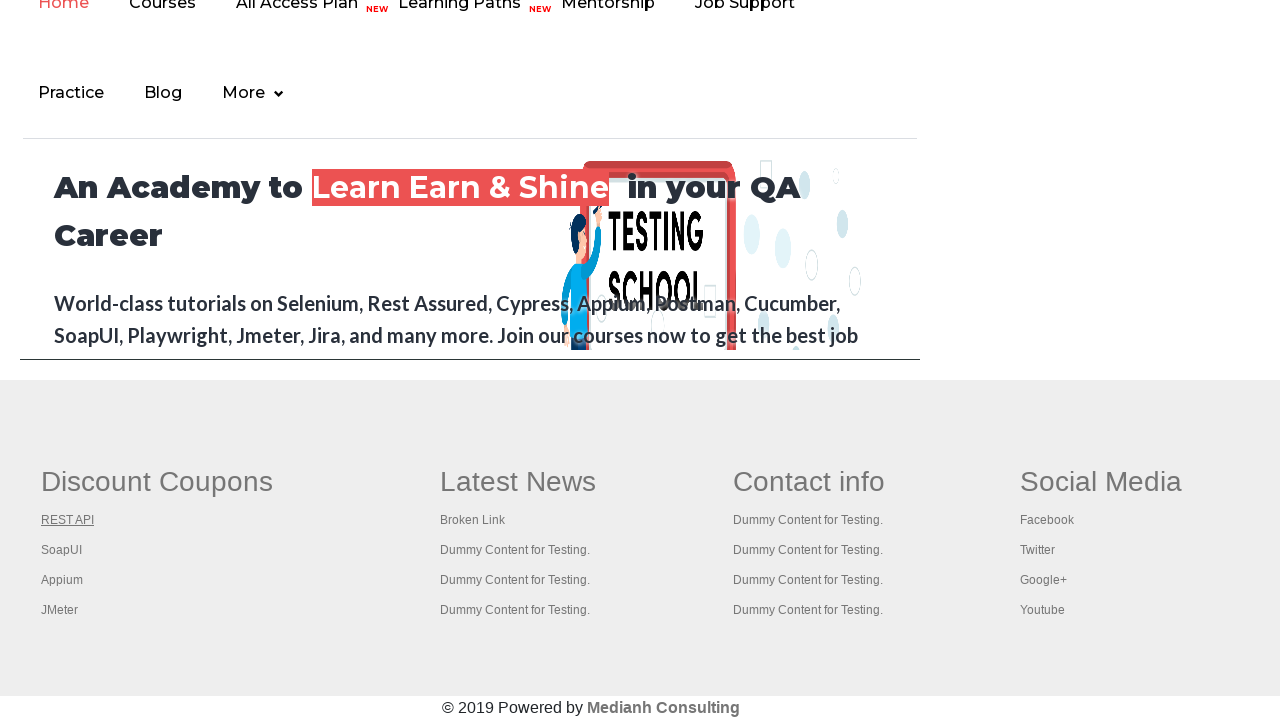

Closed tab with title: REST API Tutorial
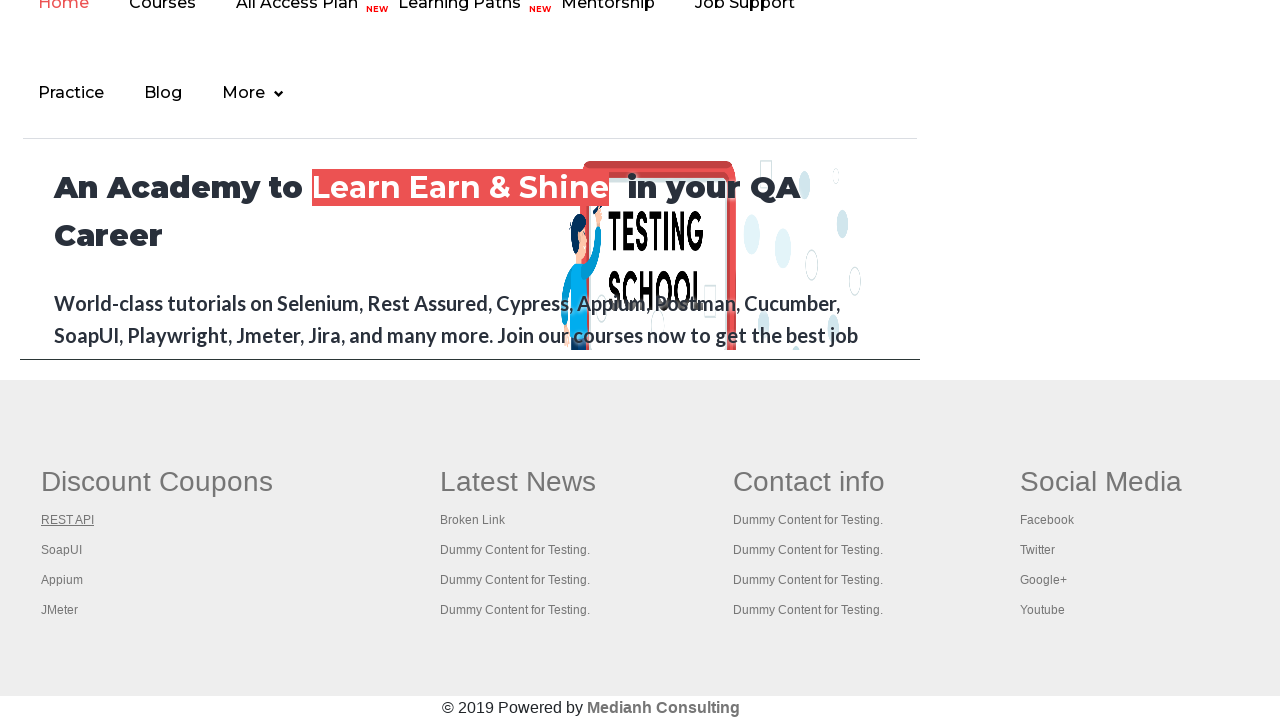

Opened link 2 in new tab using Ctrl+Click at (62, 550) on xpath=//tbody/tr/td[1]/ul >> a >> nth=2
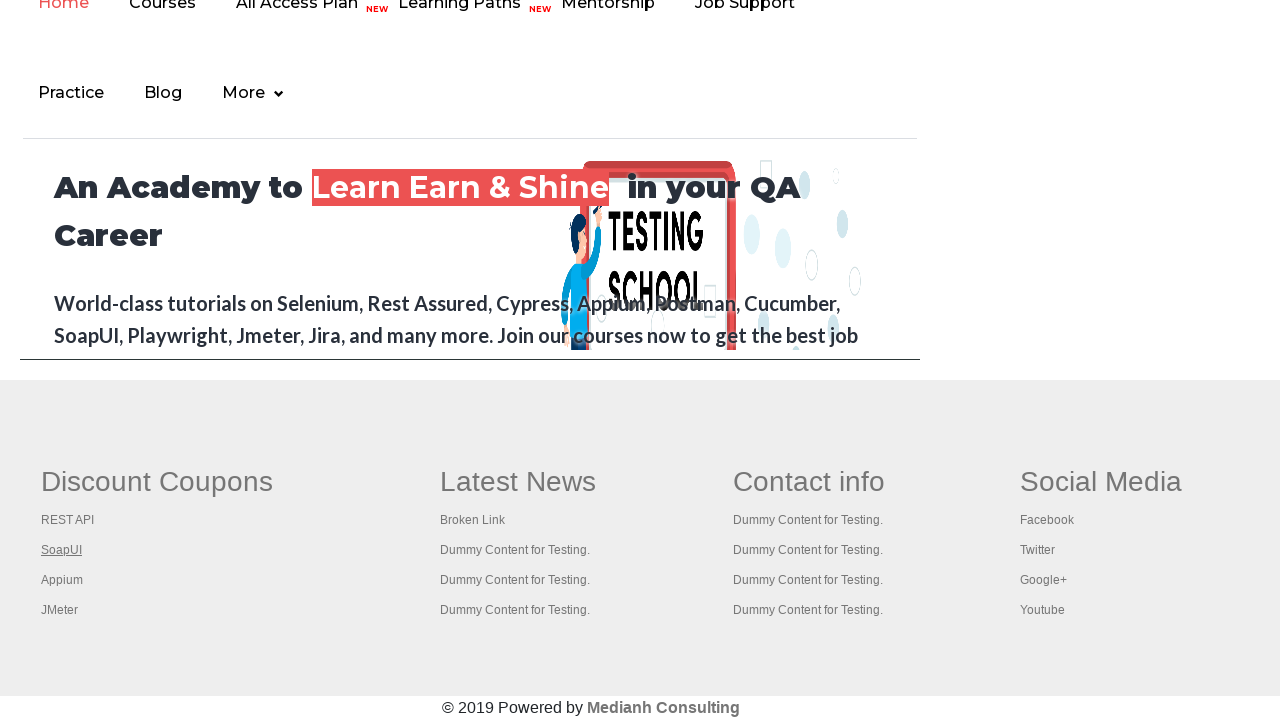

Retrieved title of new tab: The World’s Most Popular API Testing Tool | SoapUI
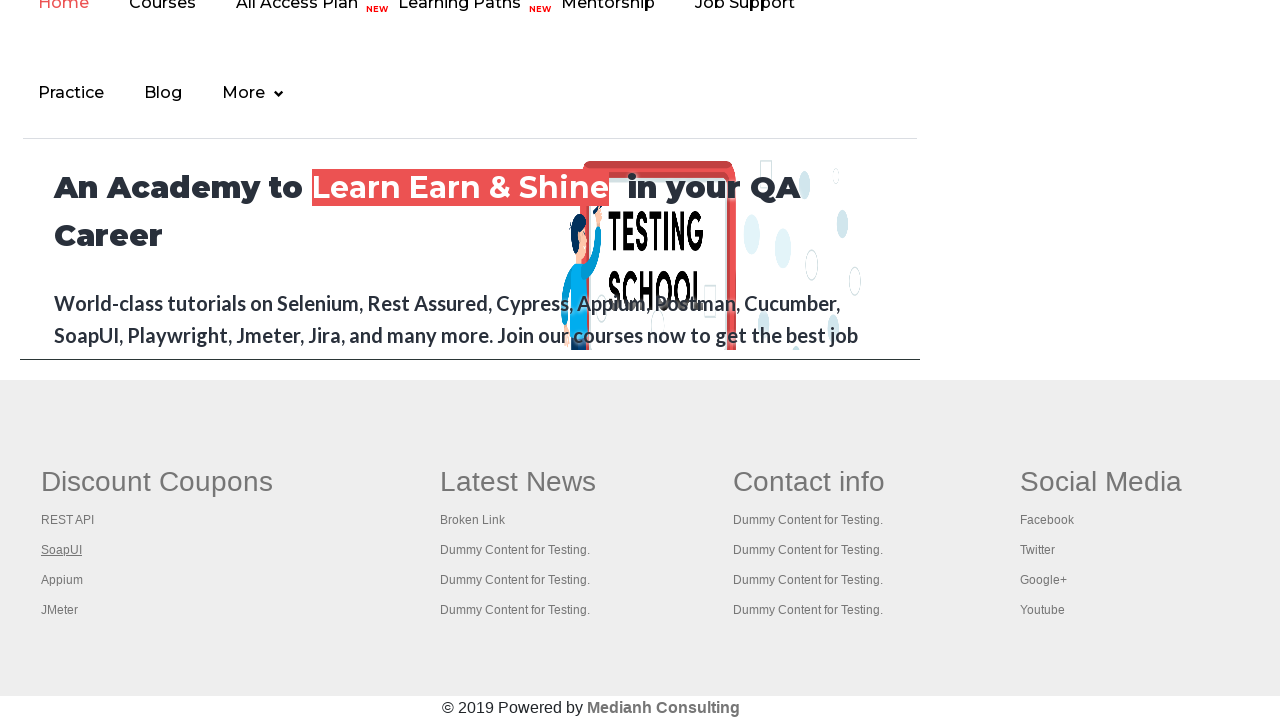

Closed tab with title: The World’s Most Popular API Testing Tool | SoapUI
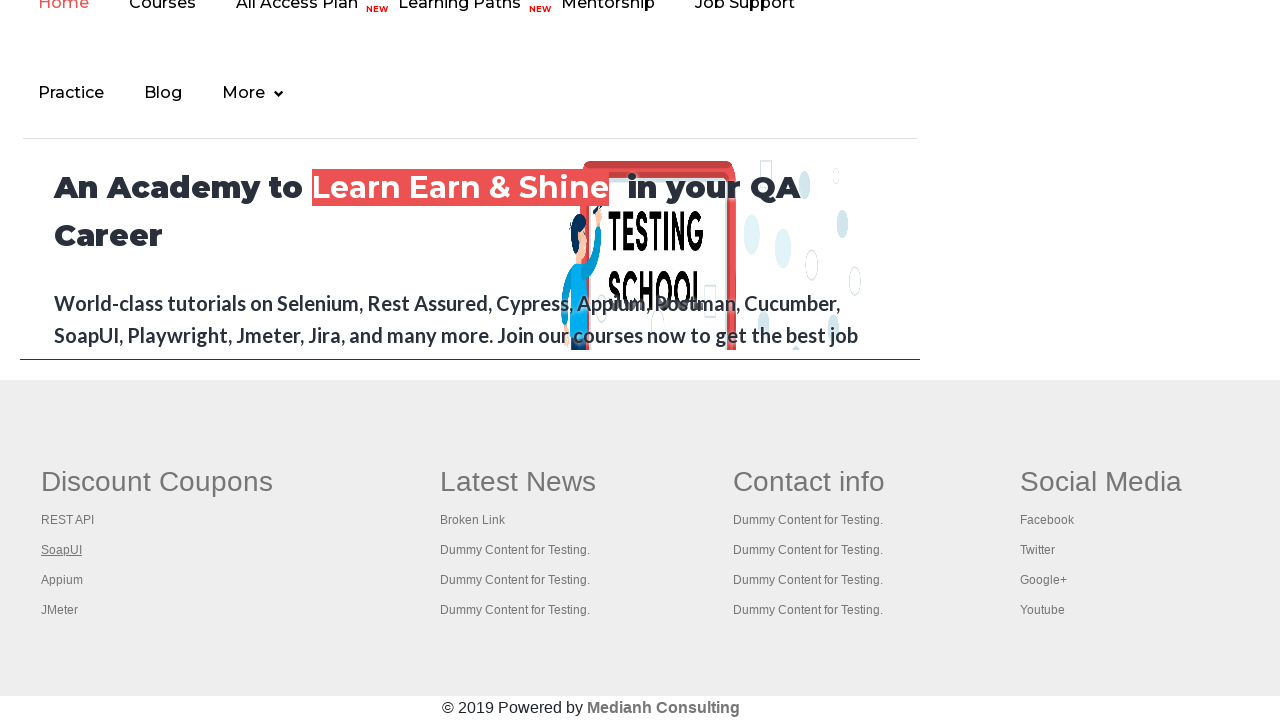

Opened link 3 in new tab using Ctrl+Click at (62, 580) on xpath=//tbody/tr/td[1]/ul >> a >> nth=3
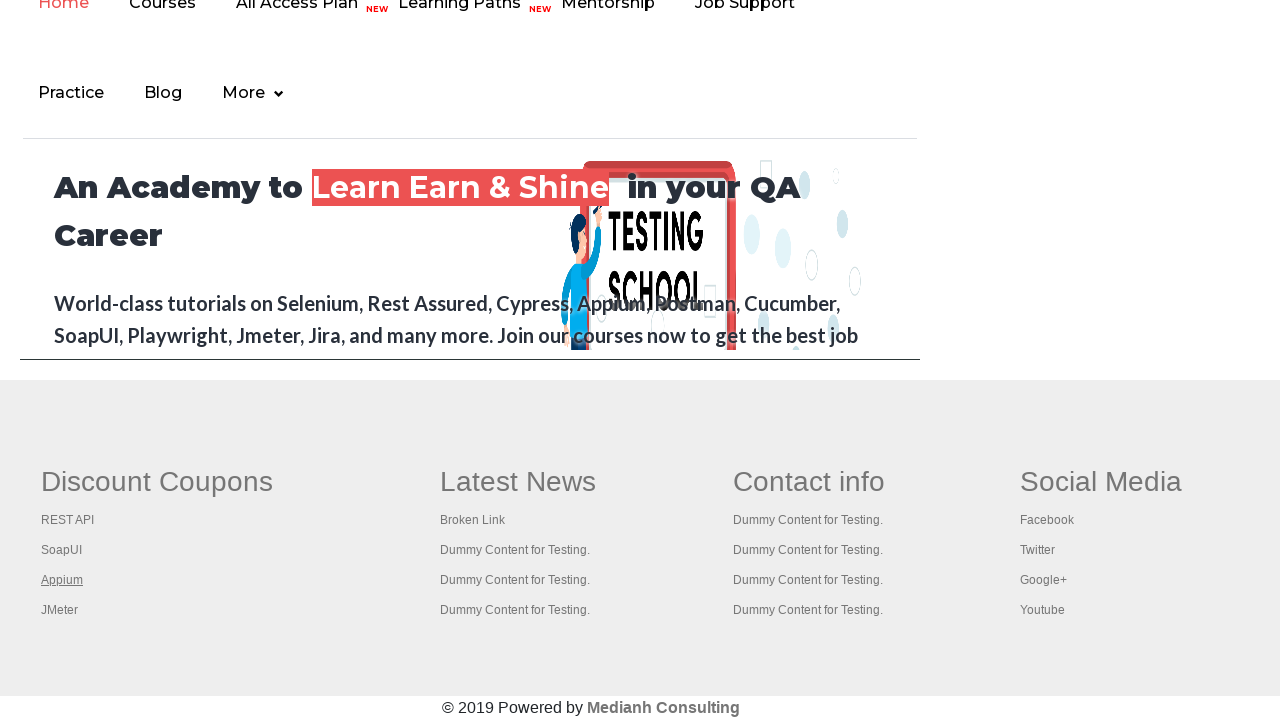

Retrieved title of new tab: 
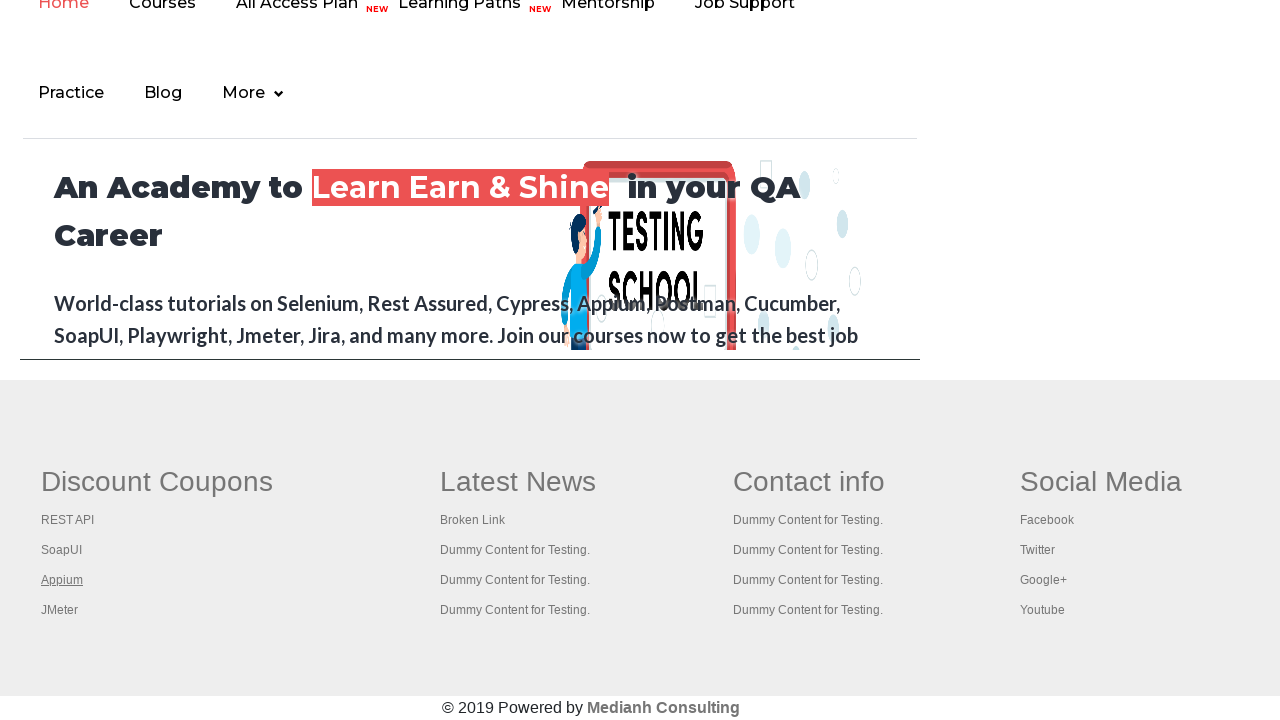

Closed tab with title: 
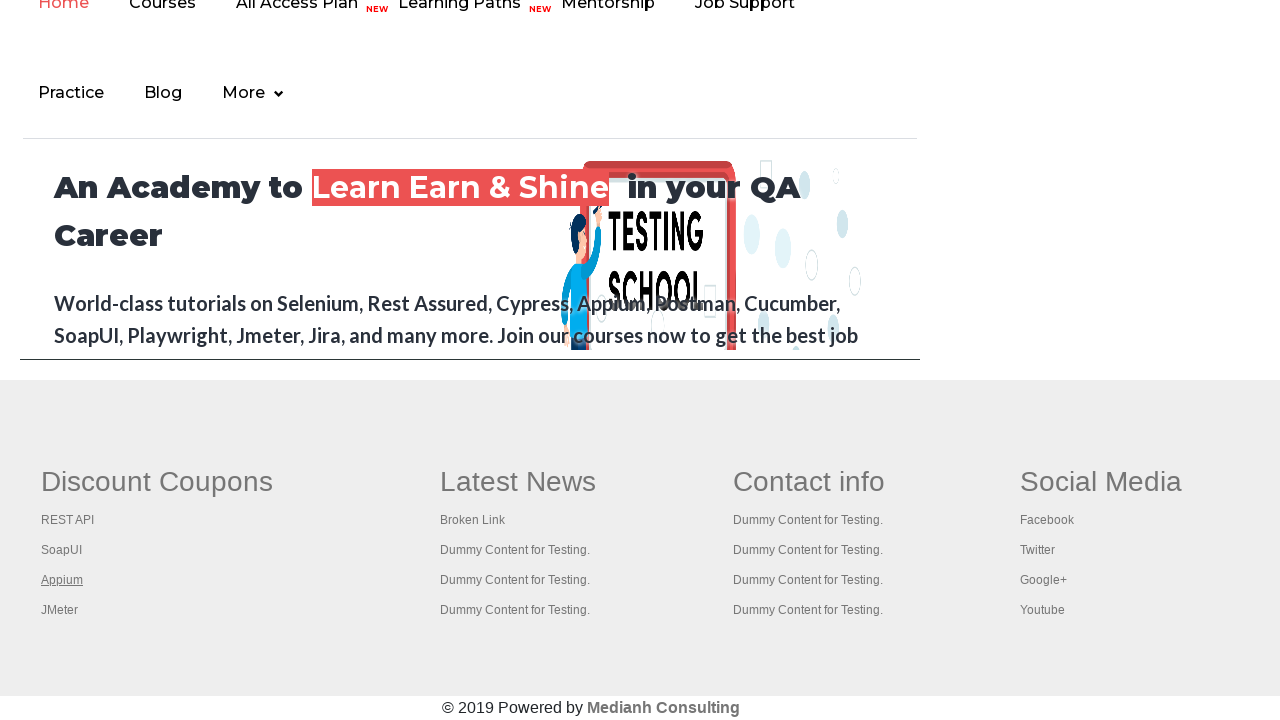

Opened link 4 in new tab using Ctrl+Click at (60, 610) on xpath=//tbody/tr/td[1]/ul >> a >> nth=4
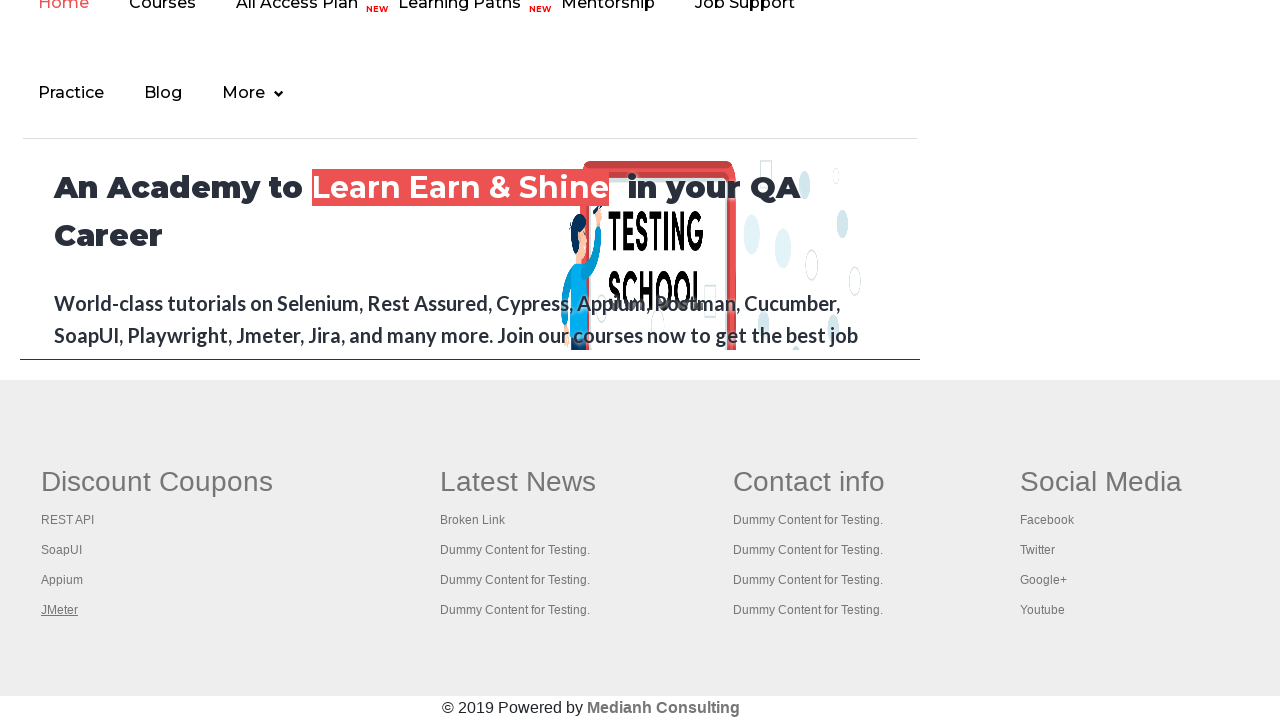

Retrieved title of new tab: Apache JMeter - Apache JMeter™
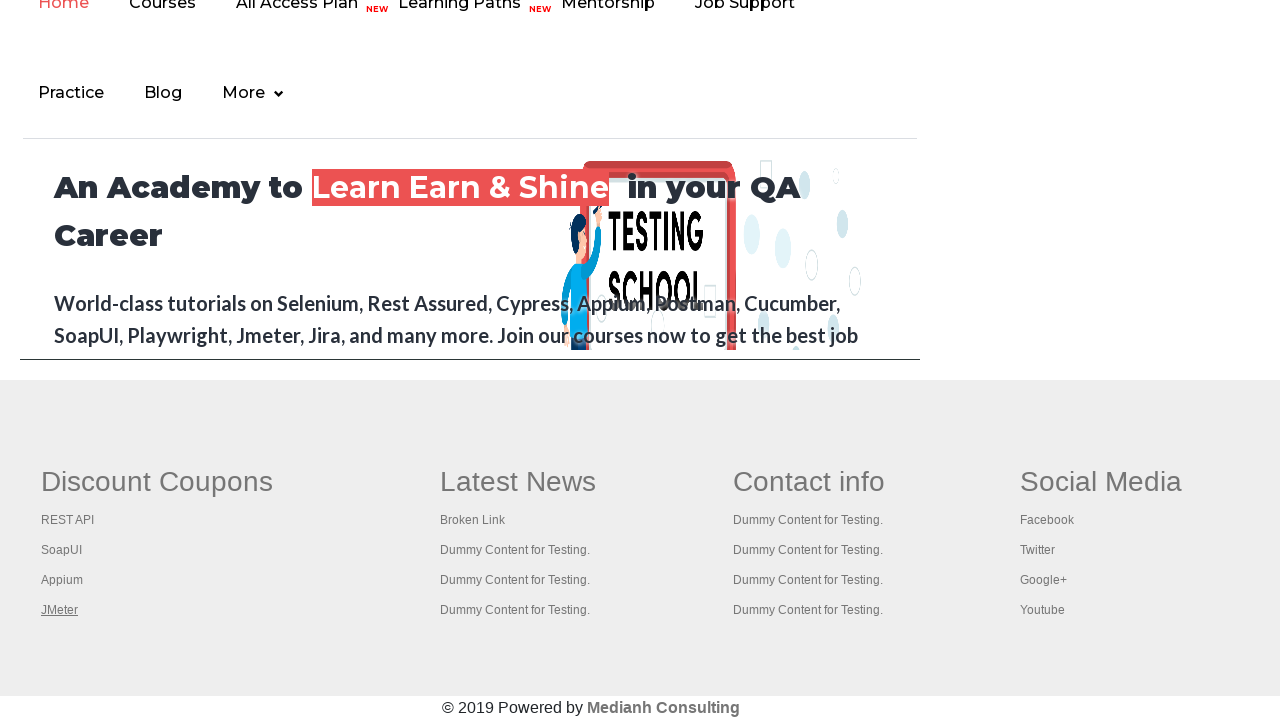

Closed tab with title: Apache JMeter - Apache JMeter™
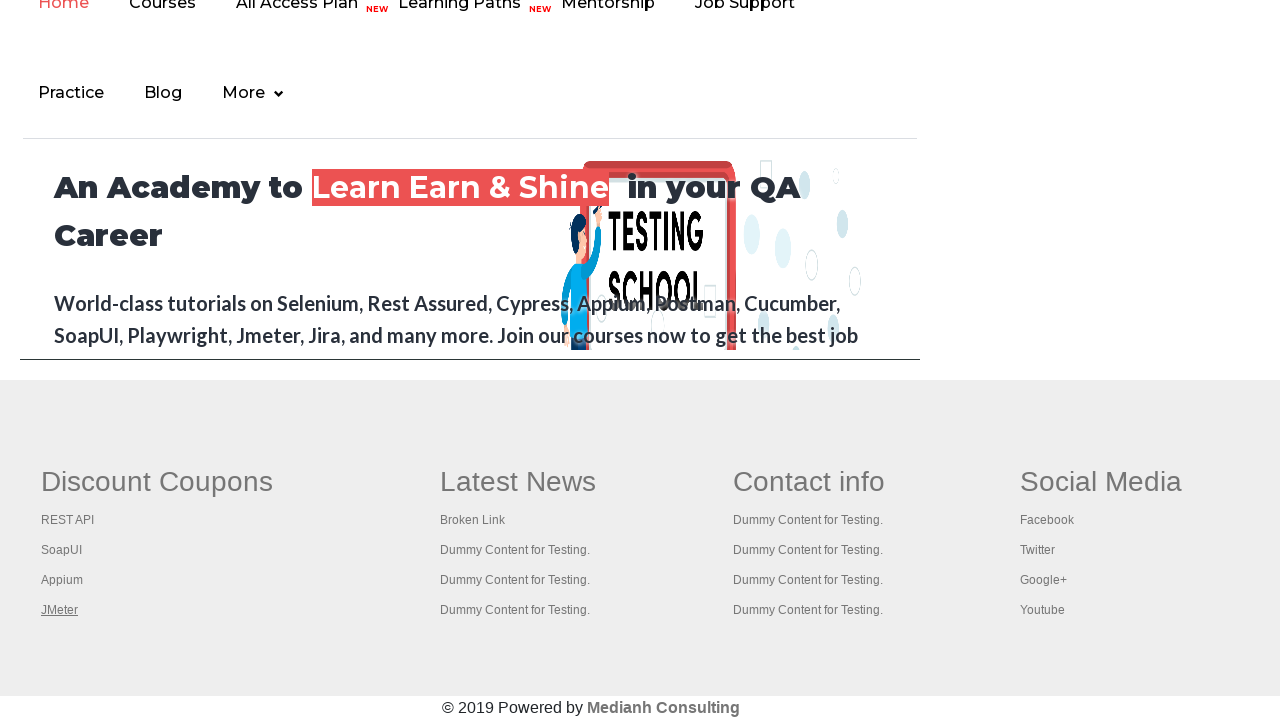

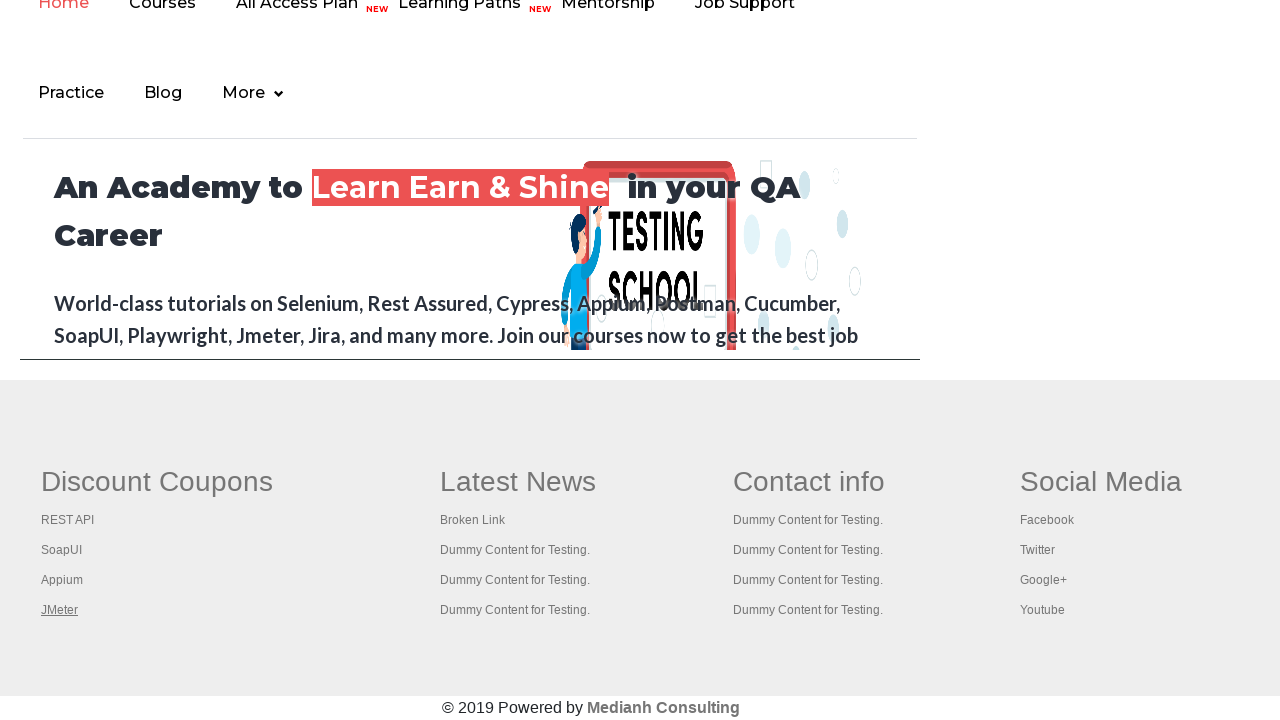